Tests right-clicking on an element and verifies the context-click status

Starting URL: https://www.selenium.dev/selenium/web/mouse_interaction.html

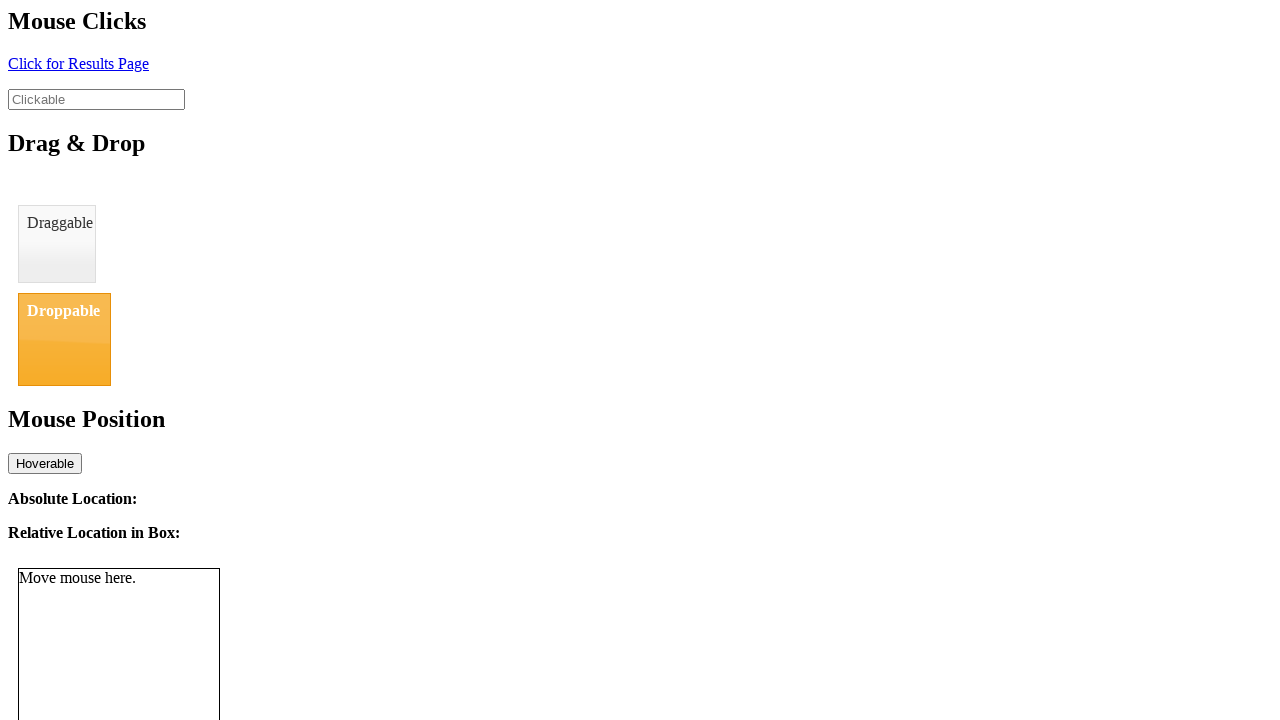

Right-clicked on the clickable element at (96, 99) on #clickable
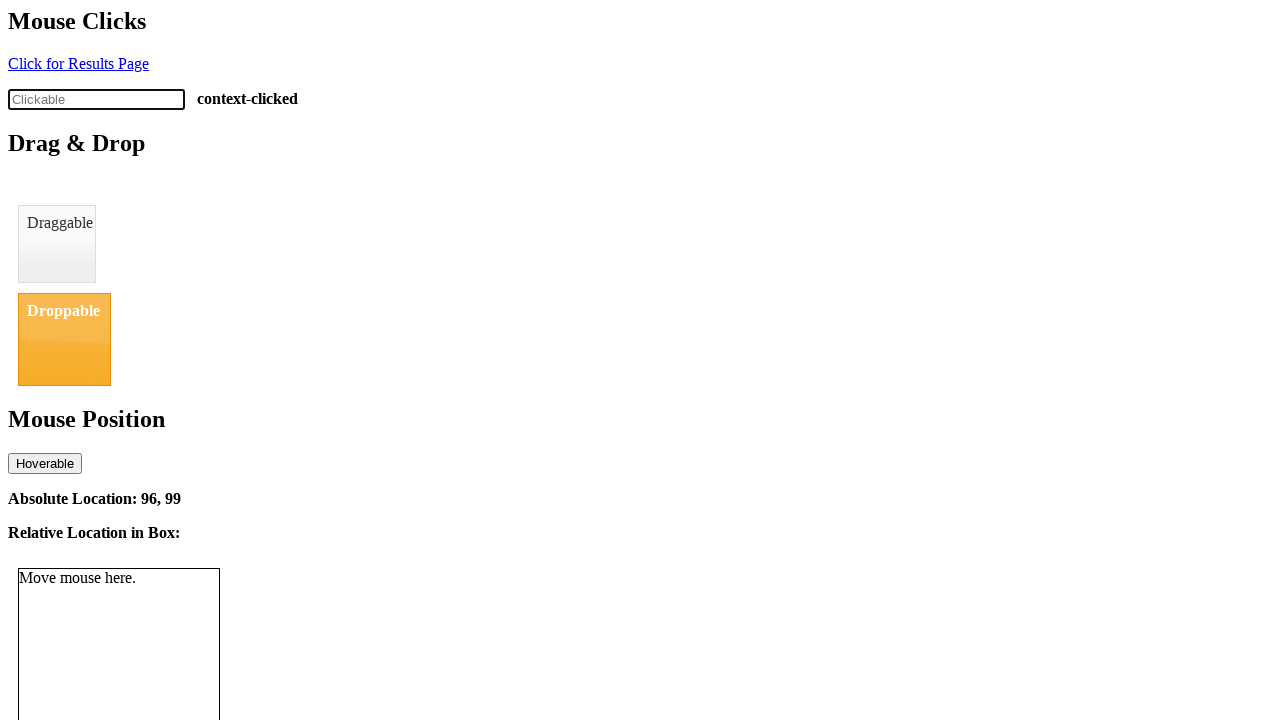

Verified context-click status text is 'context-clicked'
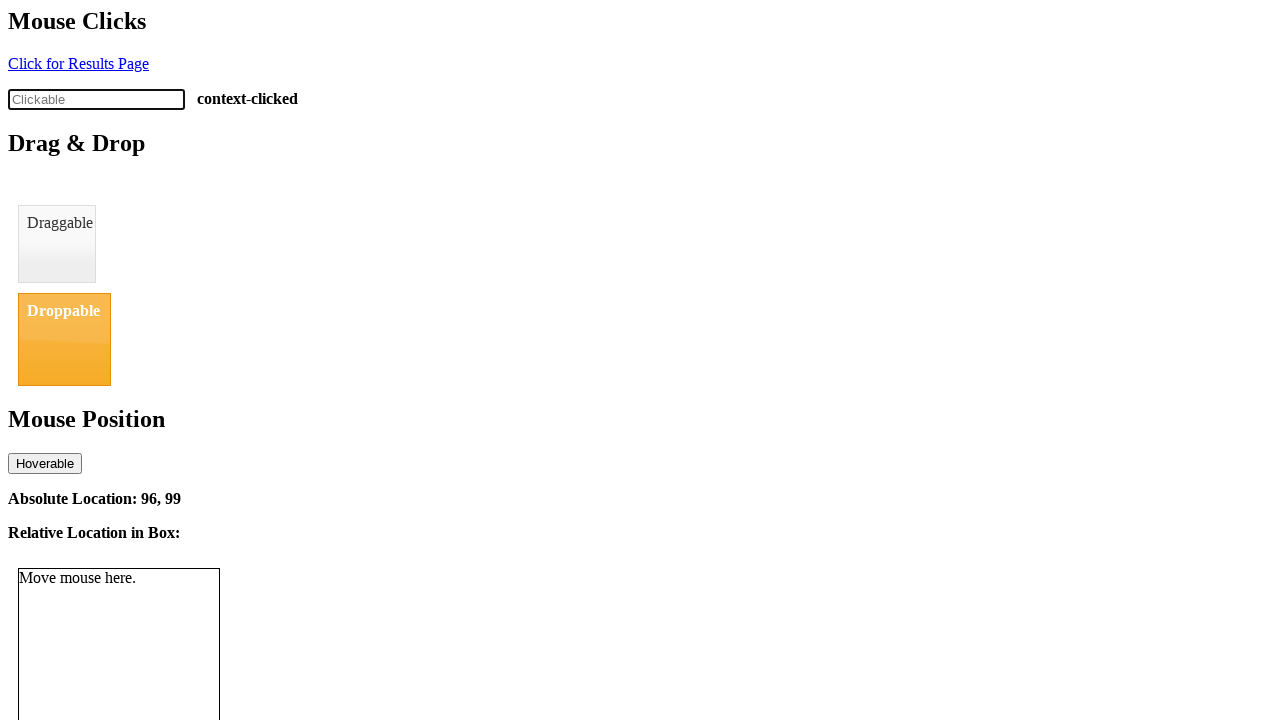

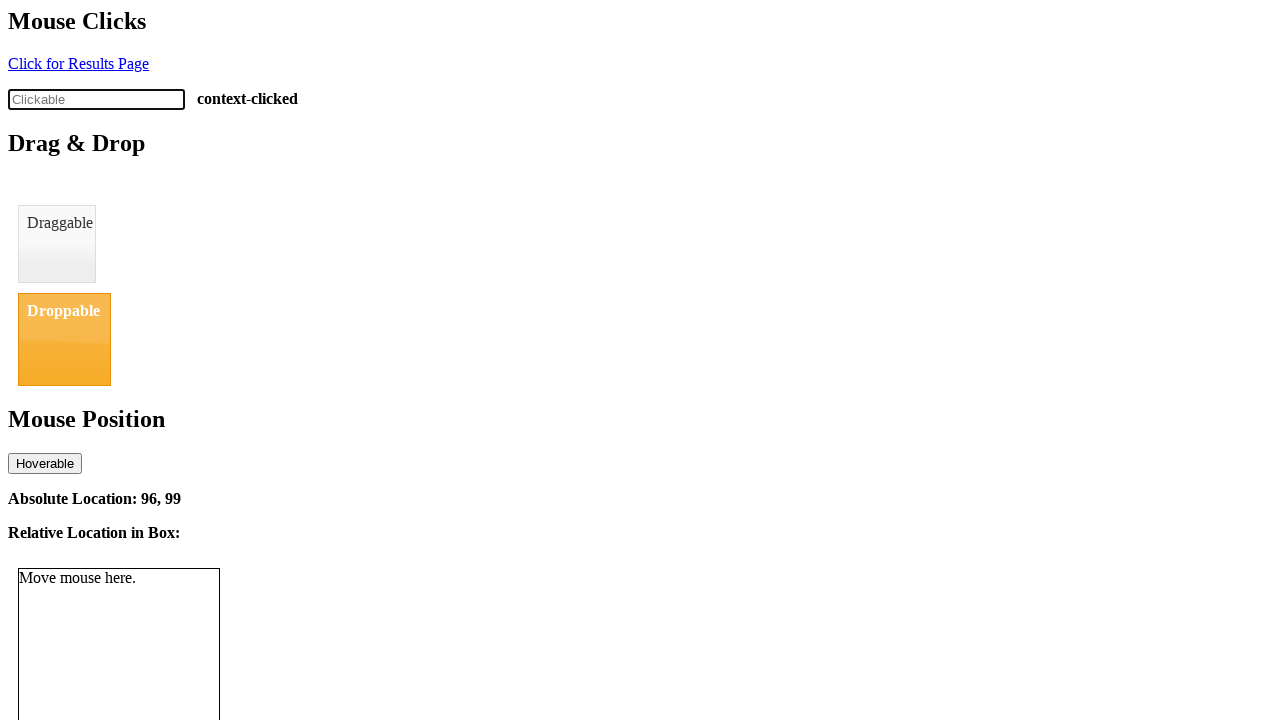